Tests an Angular application demo by navigating through product selection, adding to cart, and modifying quantity in the cart

Starting URL: https://rahulshettyacademy.com/angularAppdemo/

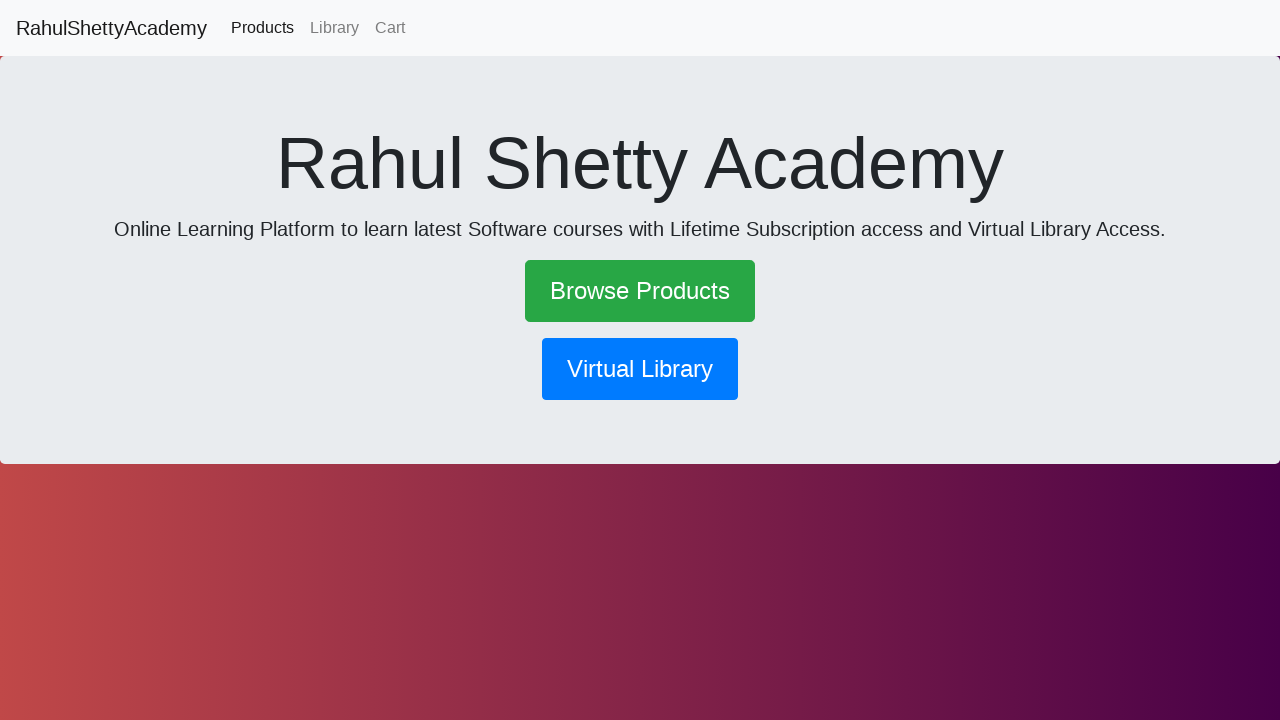

Clicked success button to start product selection at (640, 291) on [class*='btn btn-lg btn-success']
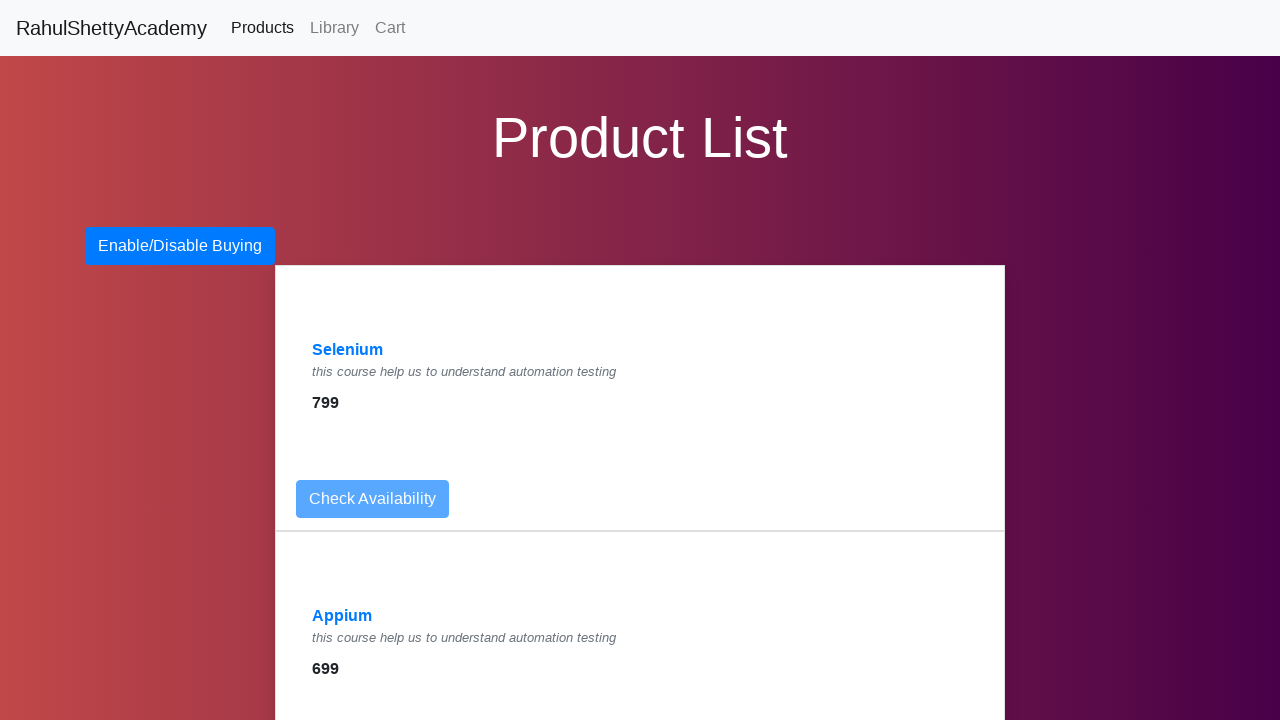

Selected Selenium product from available options at (348, 350) on text=Selenium
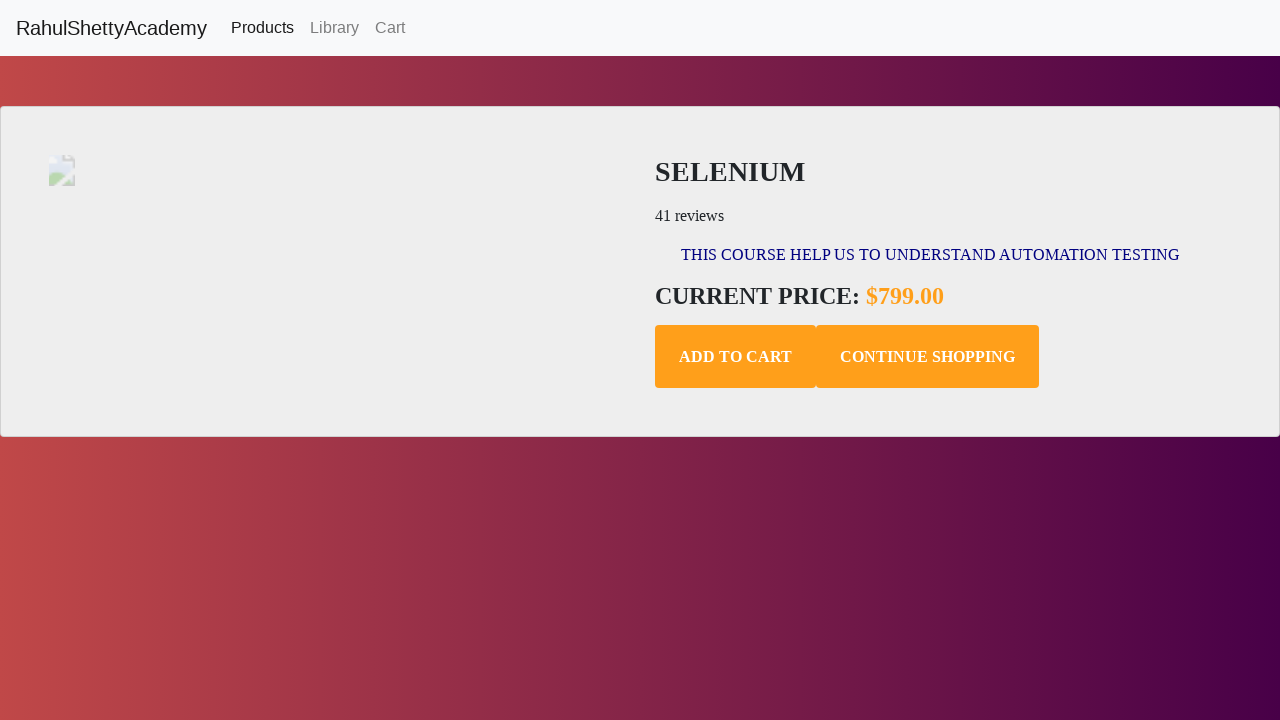

Clicked add to cart button for Selenium product at (736, 357) on [class*='add-to']
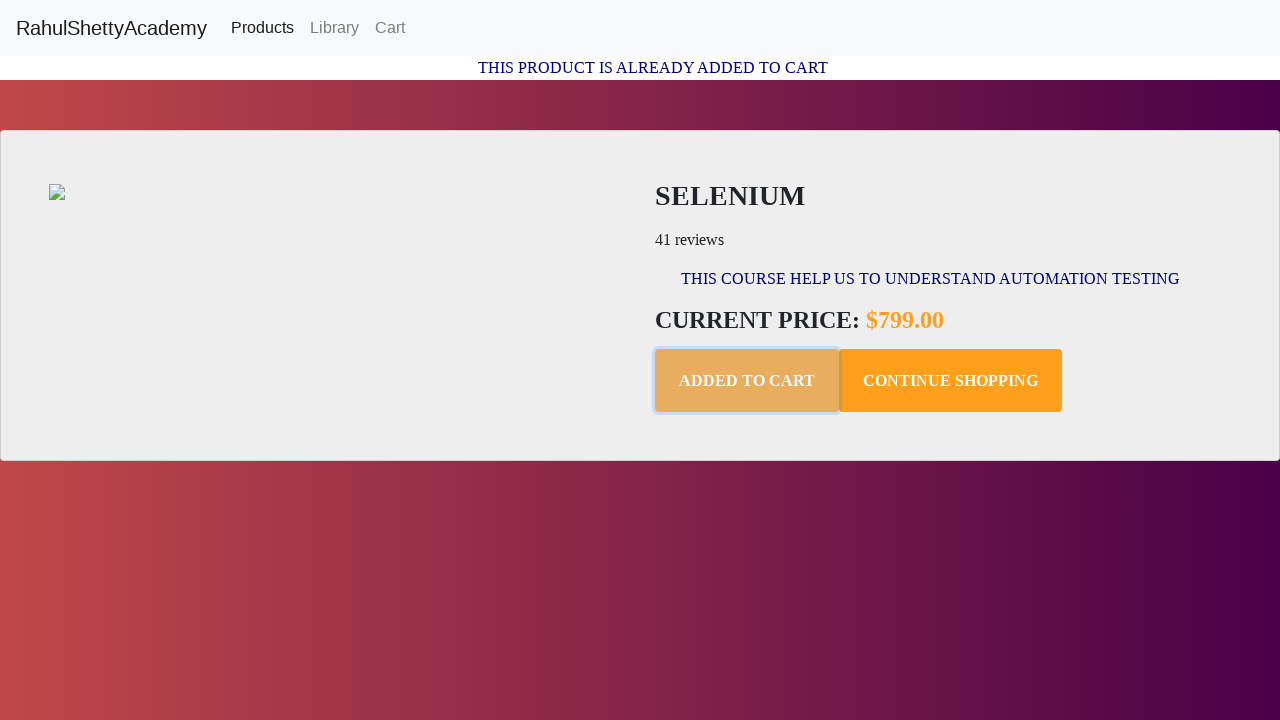

Navigated to shopping cart at (390, 28) on text=Cart
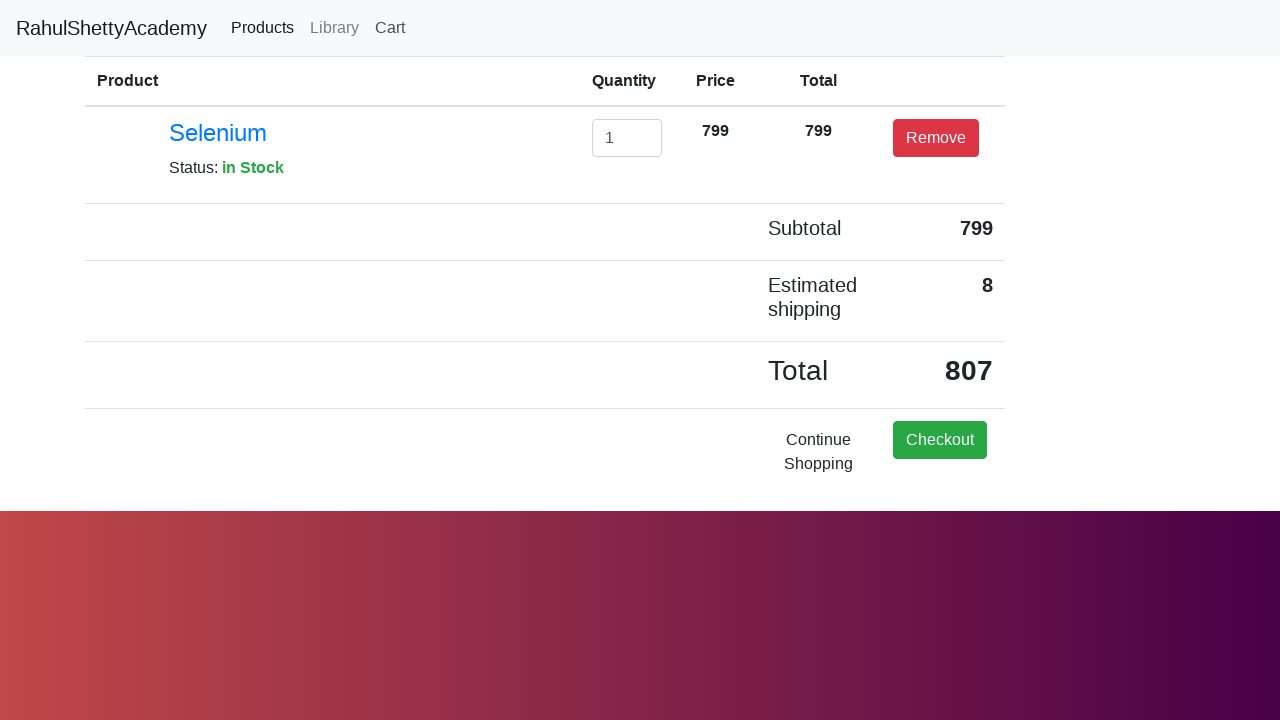

Waited for cart page to fully load
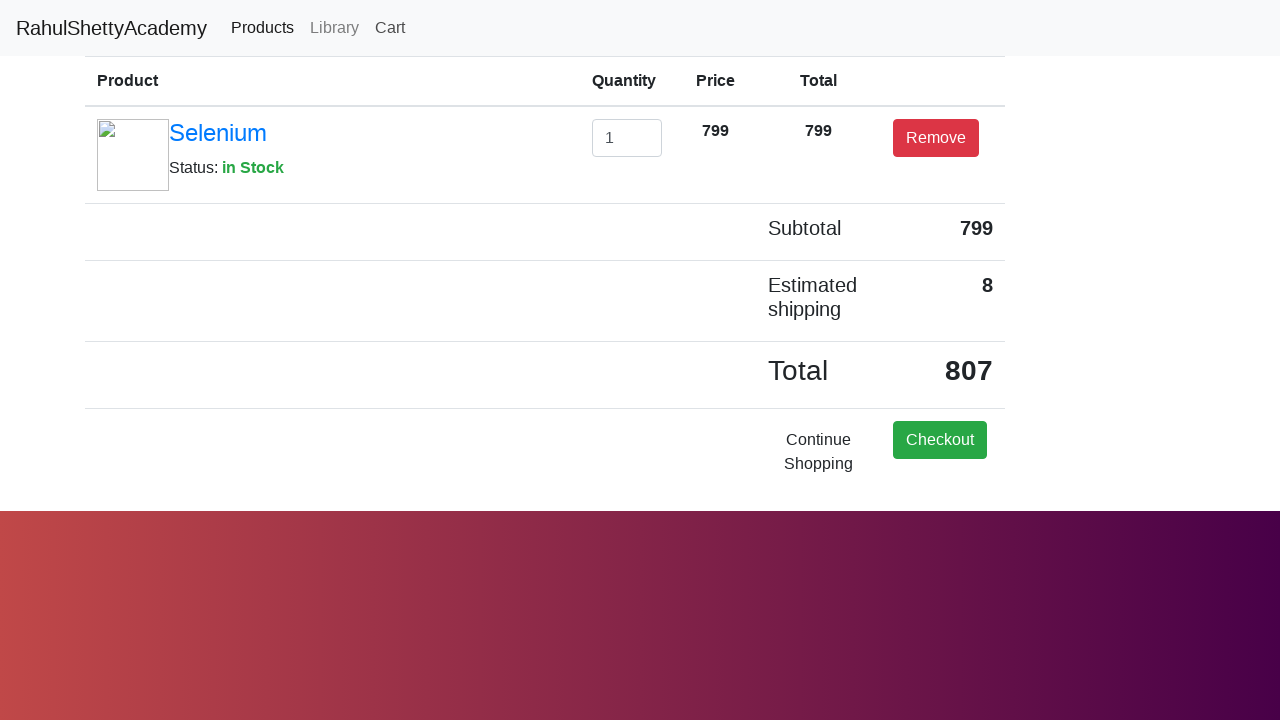

Cleared quantity field in cart on xpath=//input[@id='exampleInputEmail1']
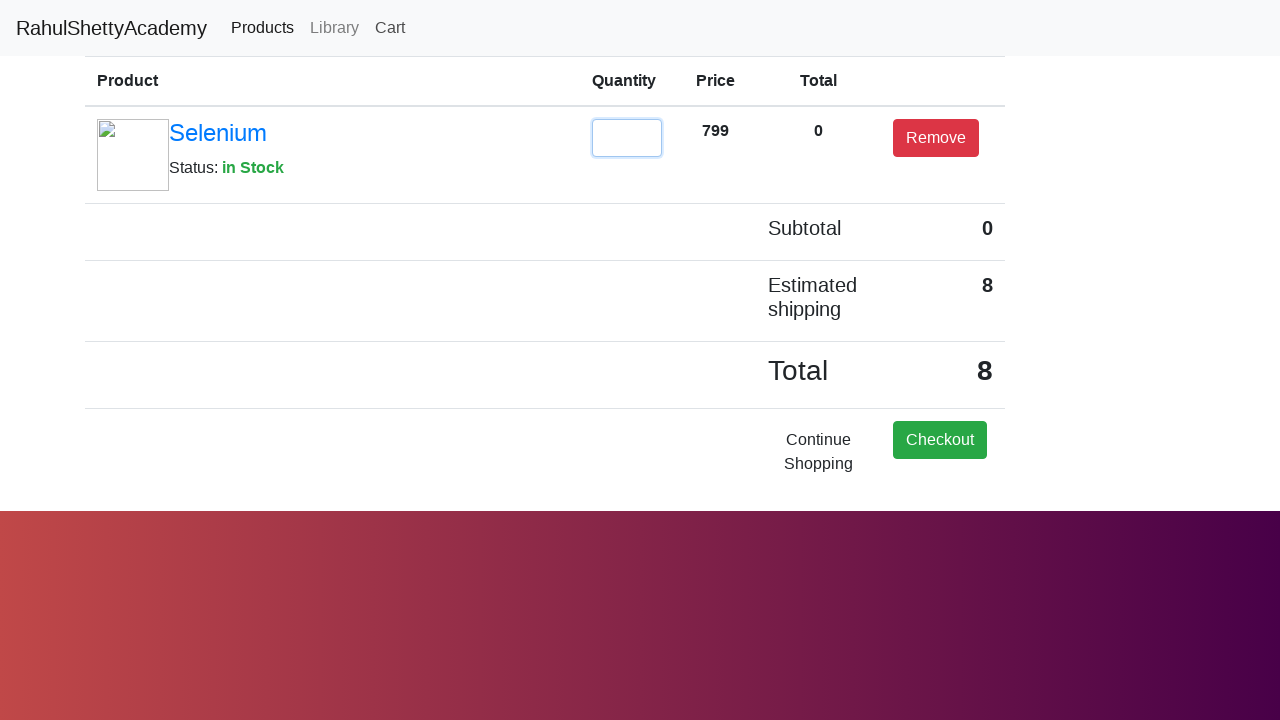

Updated product quantity to 2 in cart on xpath=//input[@id='exampleInputEmail1']
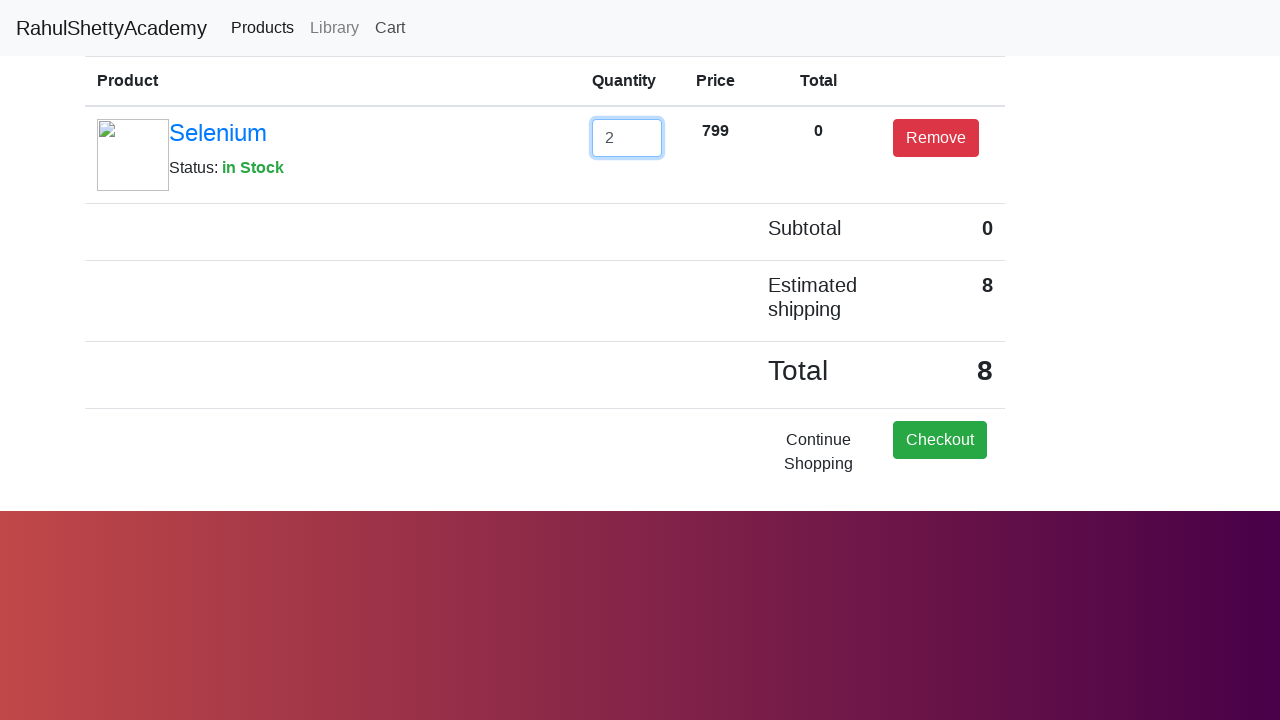

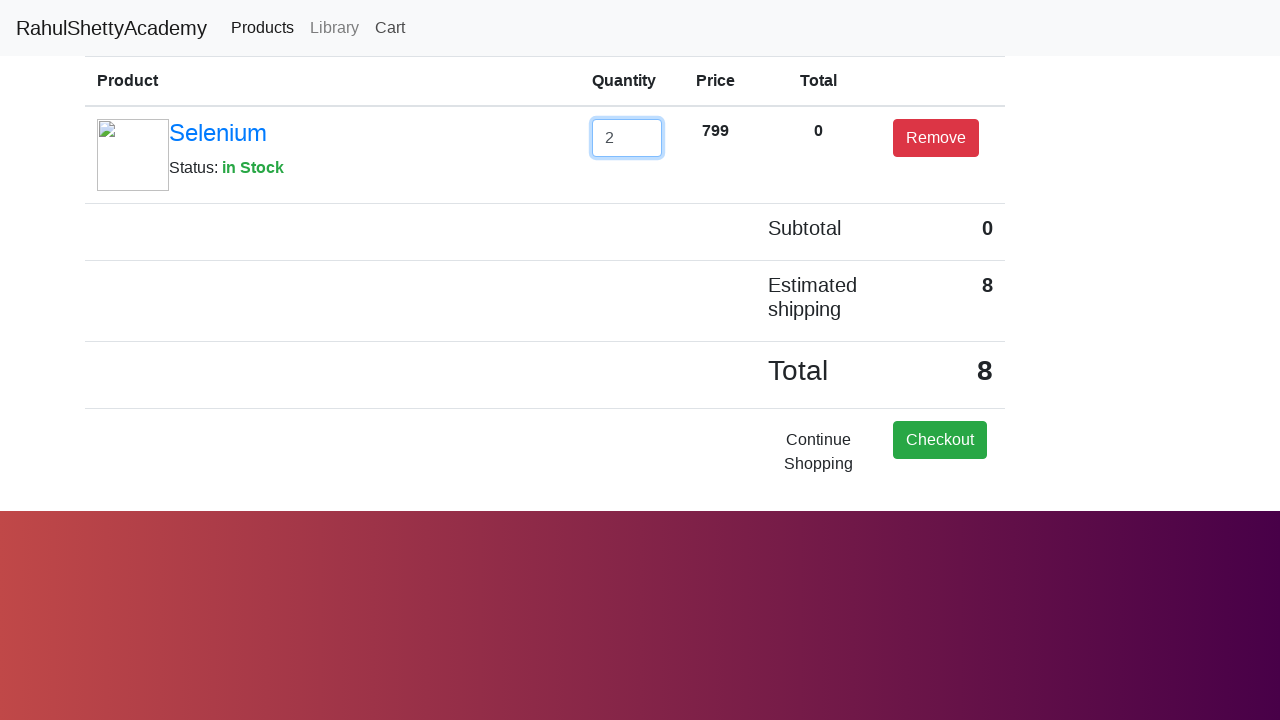